Tests the search functionality by clicking the search button, entering "Batman" as a search query, and verifying that relevant Batman movie results appear while unrelated movies do not.

Starting URL: https://debs-obrien.github.io/playwright-movies-app

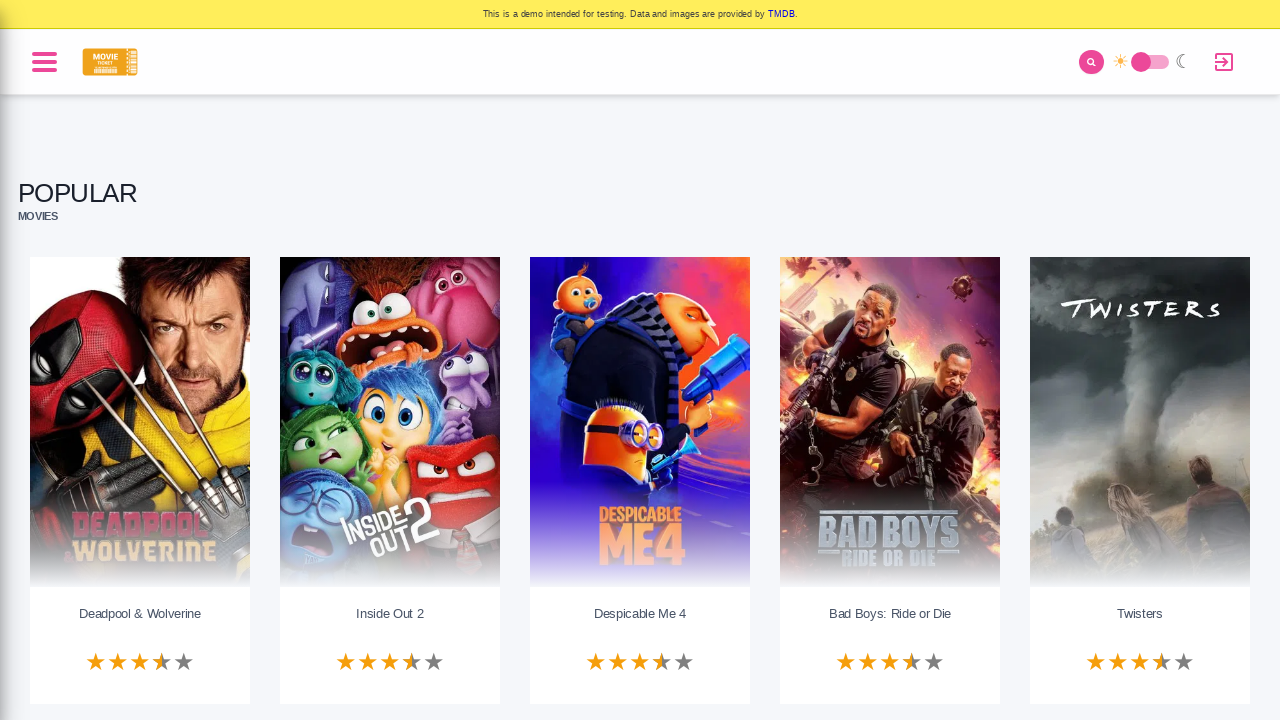

Clicked search button to open search interface at (1092, 62) on internal:role=button[name="Search for a movie"i]
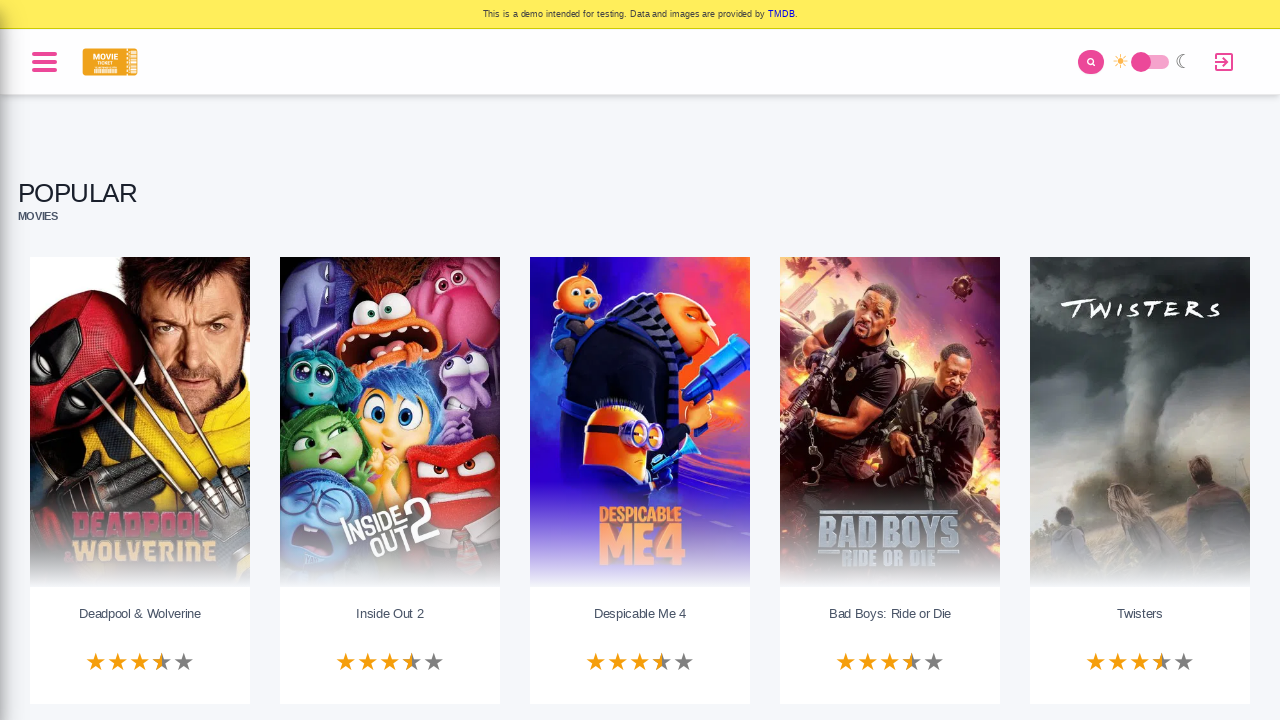

Waited for search interface animations to complete
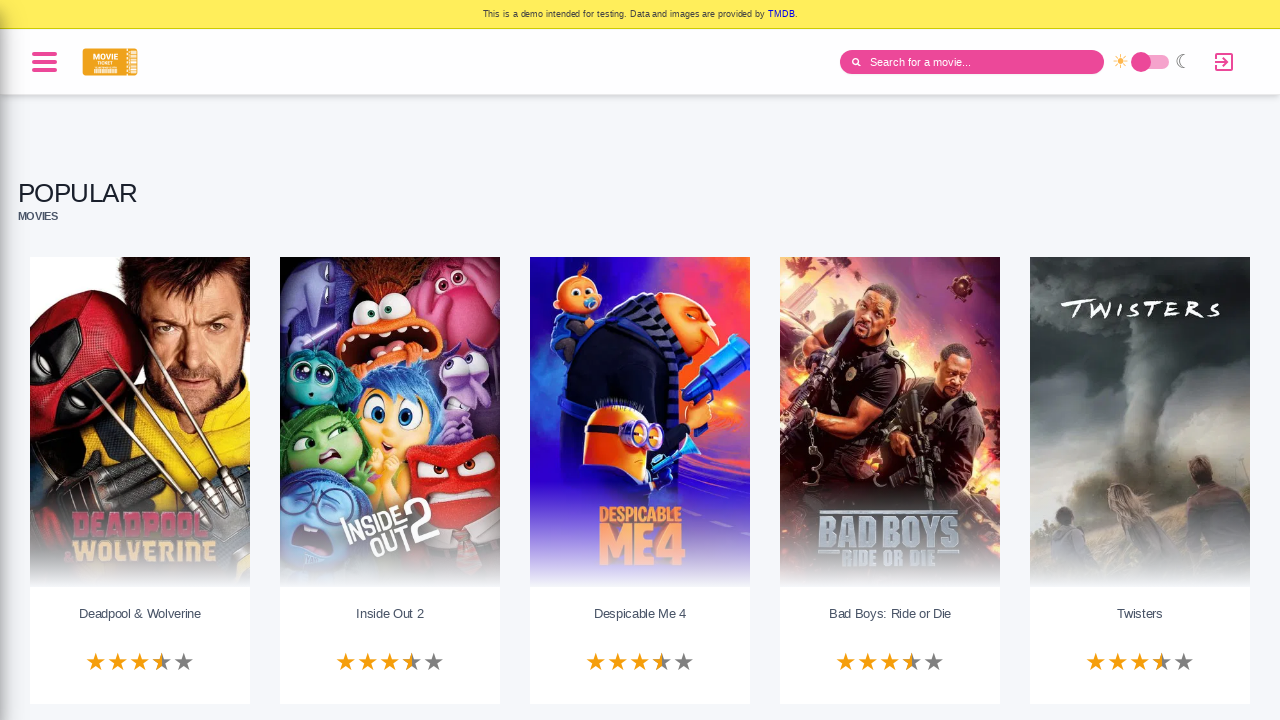

Filled search input with 'Batman' on internal:role=textbox[name="Search Input"i]
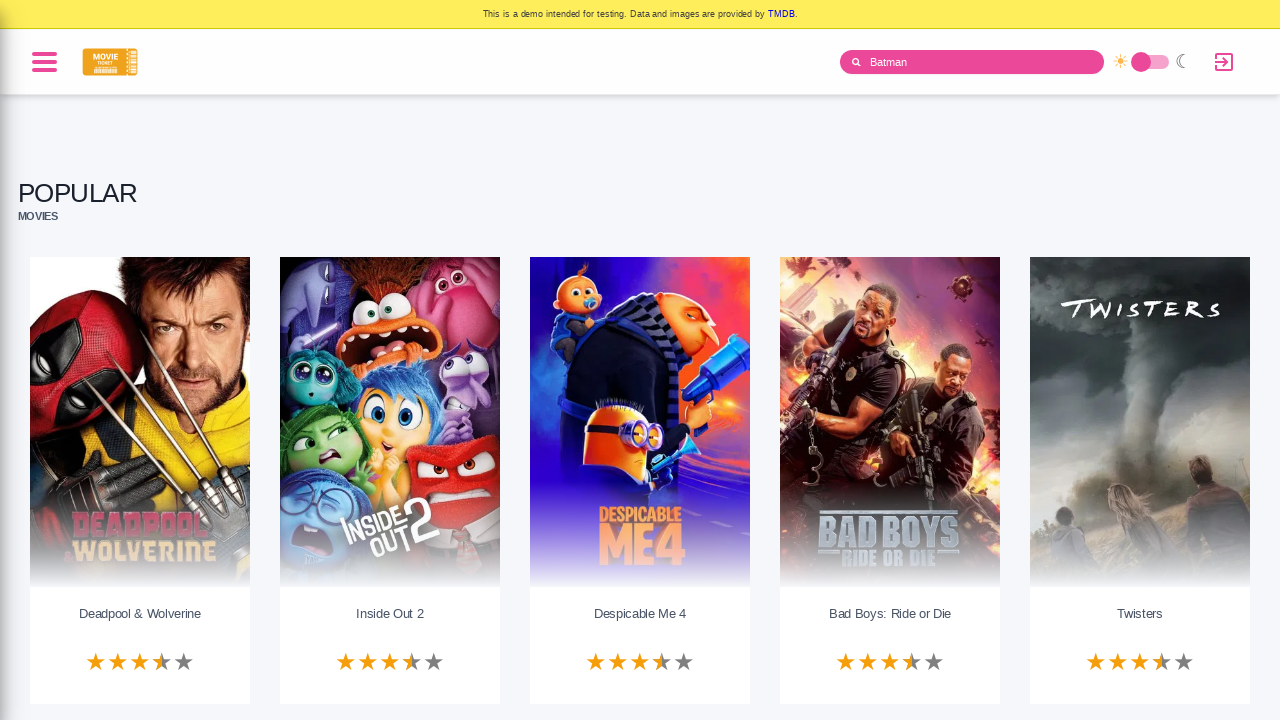

Pressed Enter to submit search query on internal:role=textbox[name="Search Input"i]
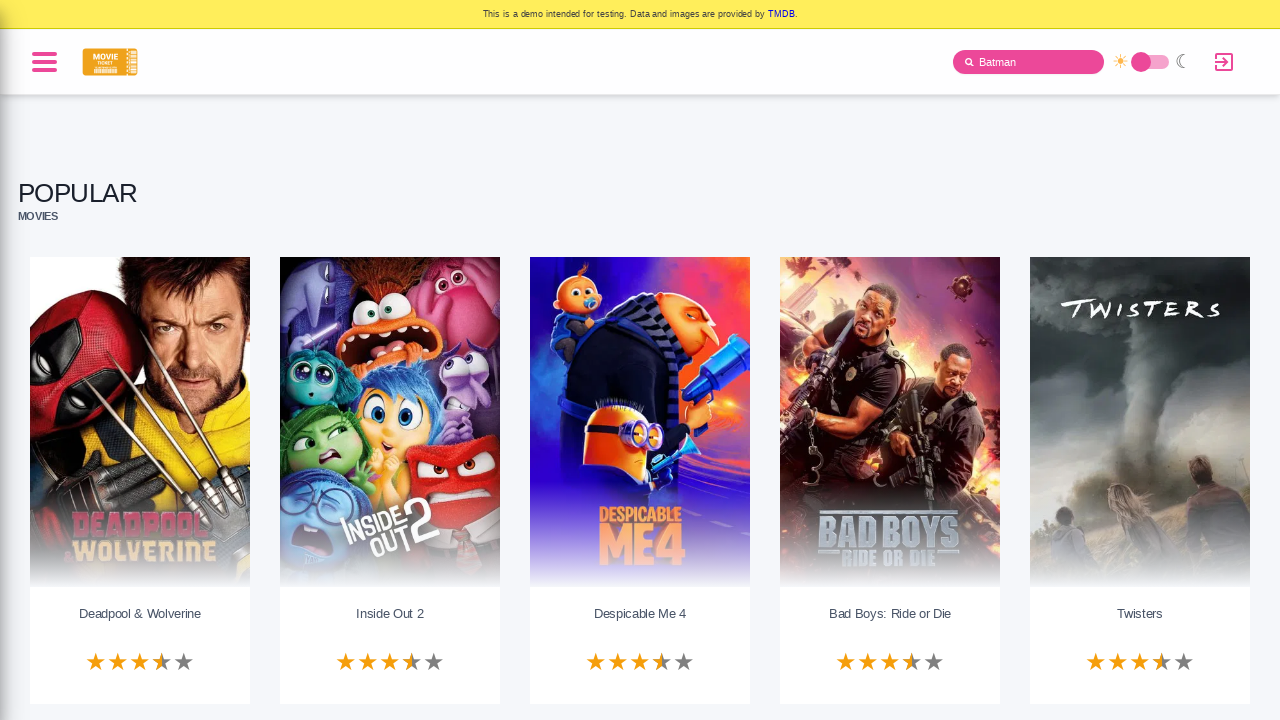

Loading message appeared
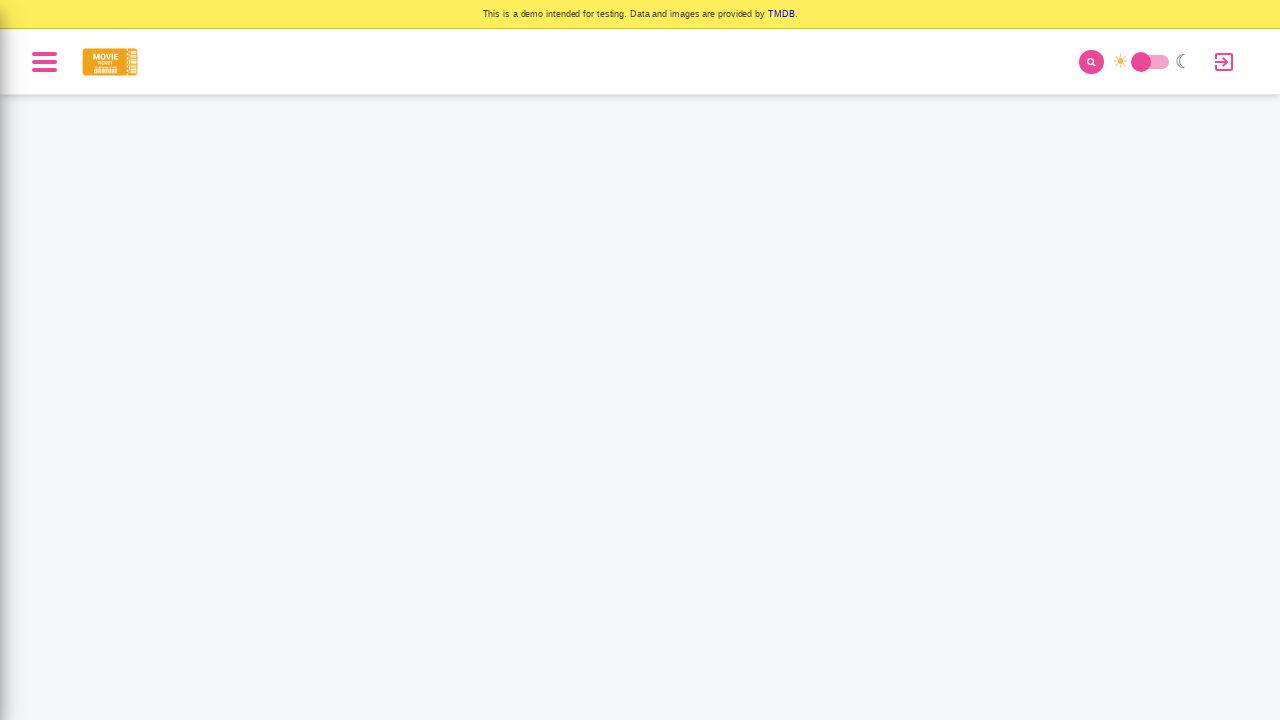

Loading message disappeared and results are ready
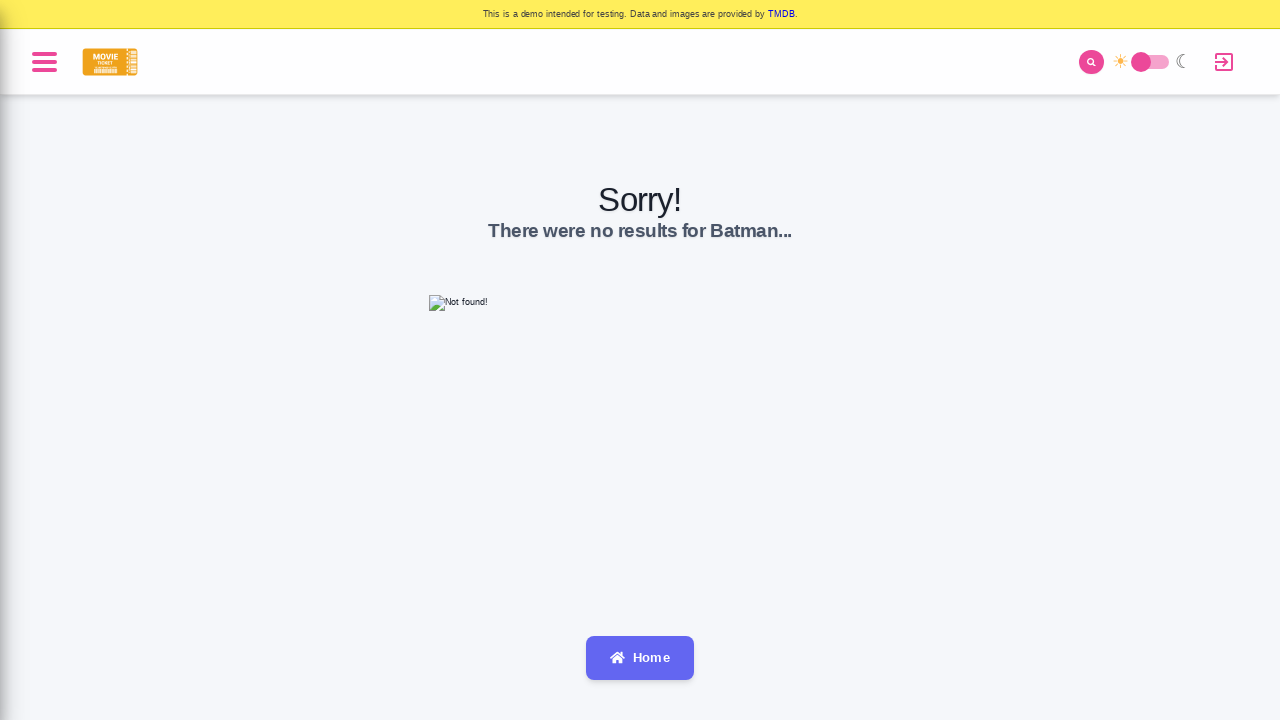

Batman movie heading appeared in search results
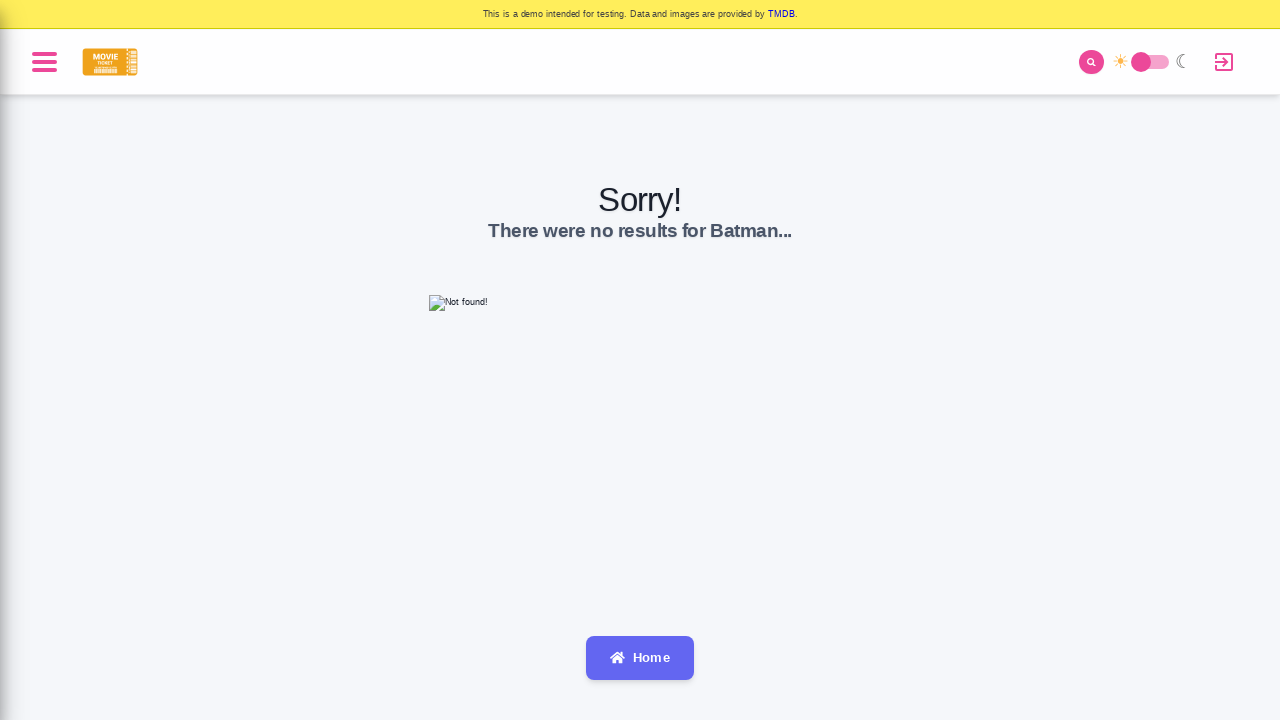

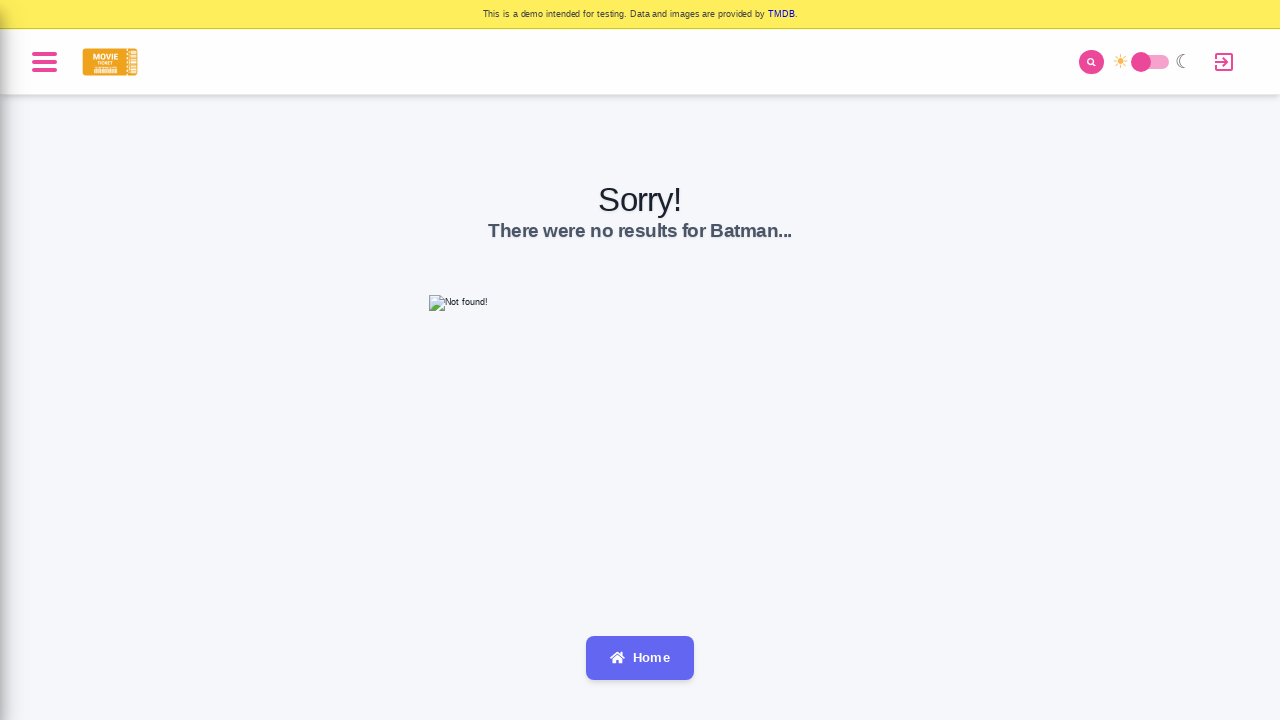